Tests browser window switching functionality by opening a new window and switching between windows

Starting URL: https://demoqa.com/browser-windows

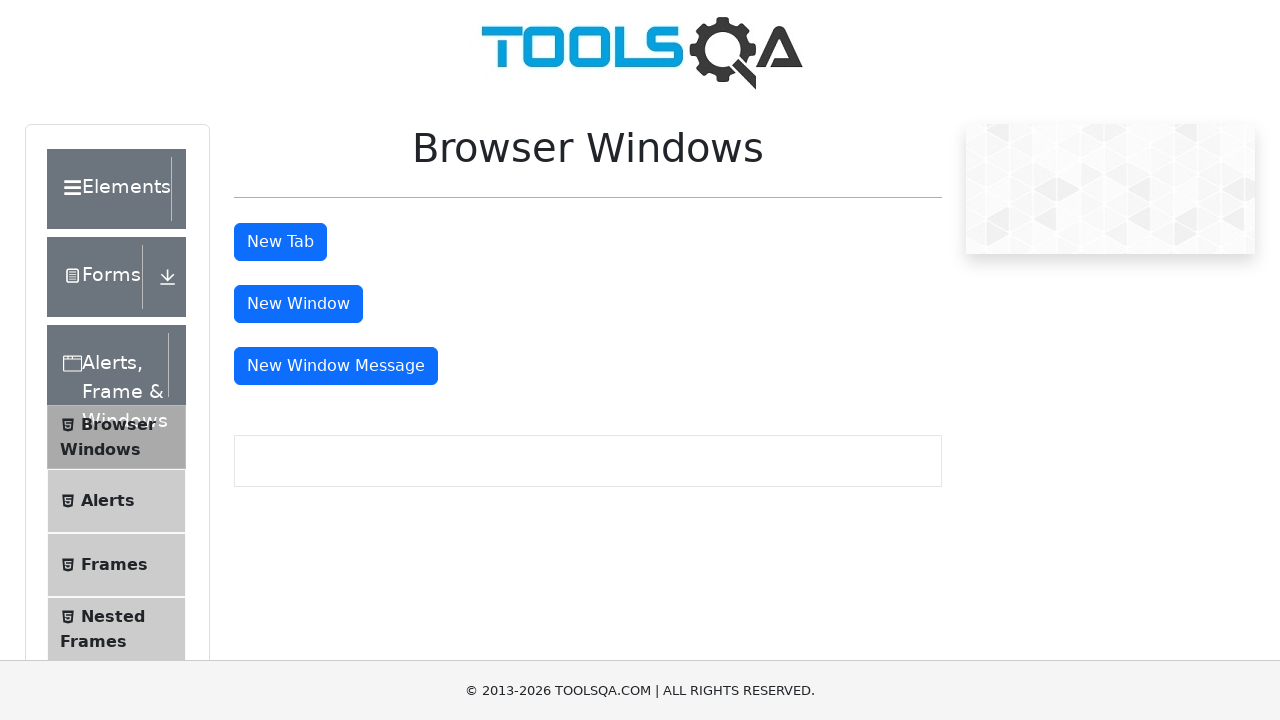

Clicked button to open new window and captured new page reference at (298, 304) on #windowButton
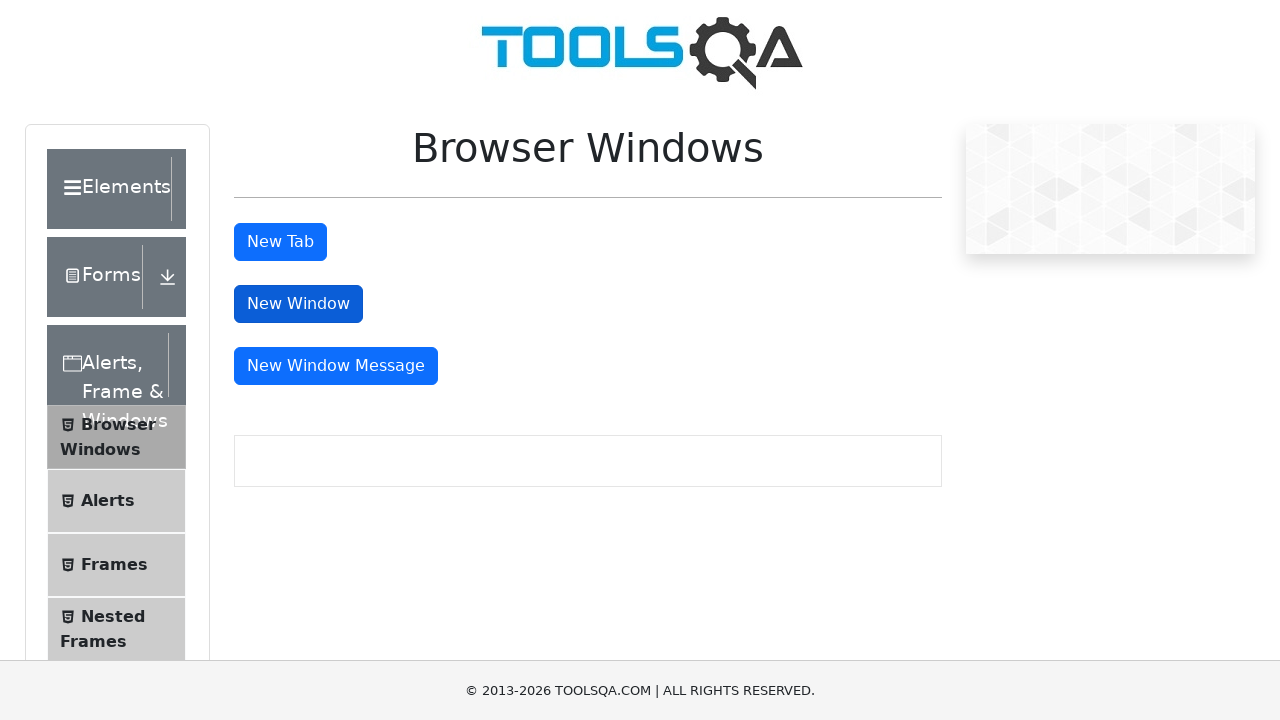

New window loaded and ready
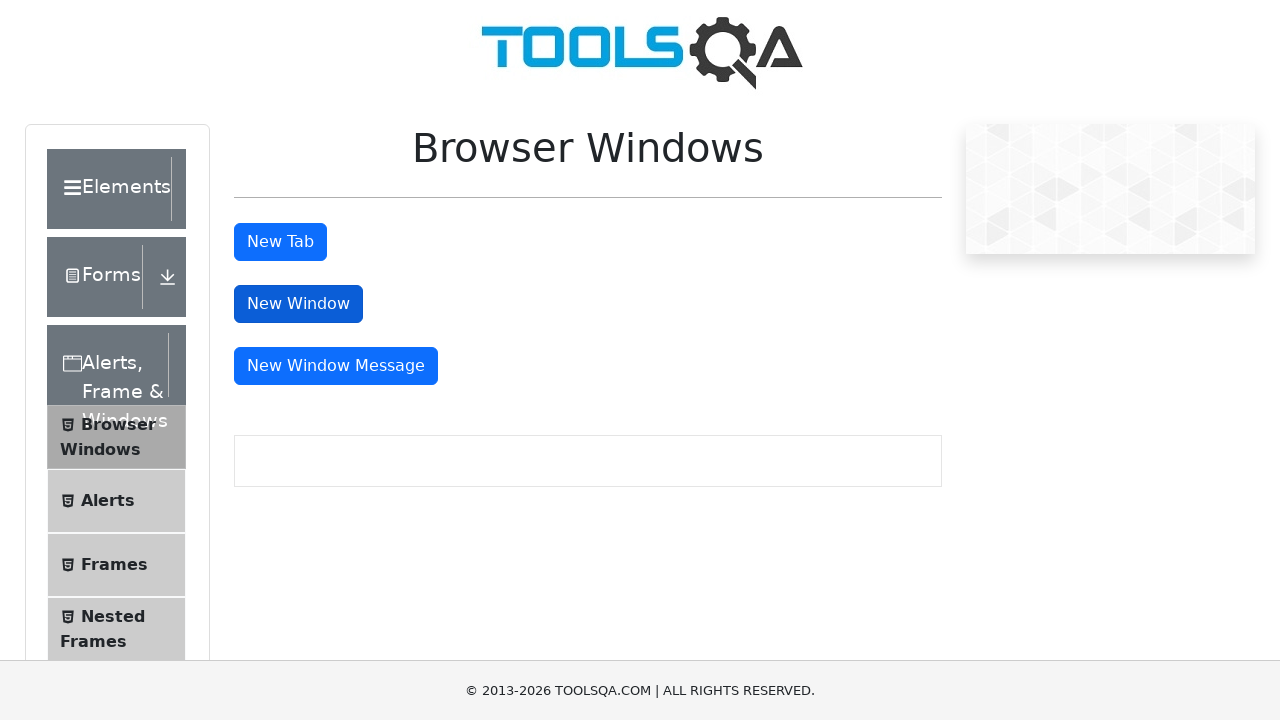

Closed the new window
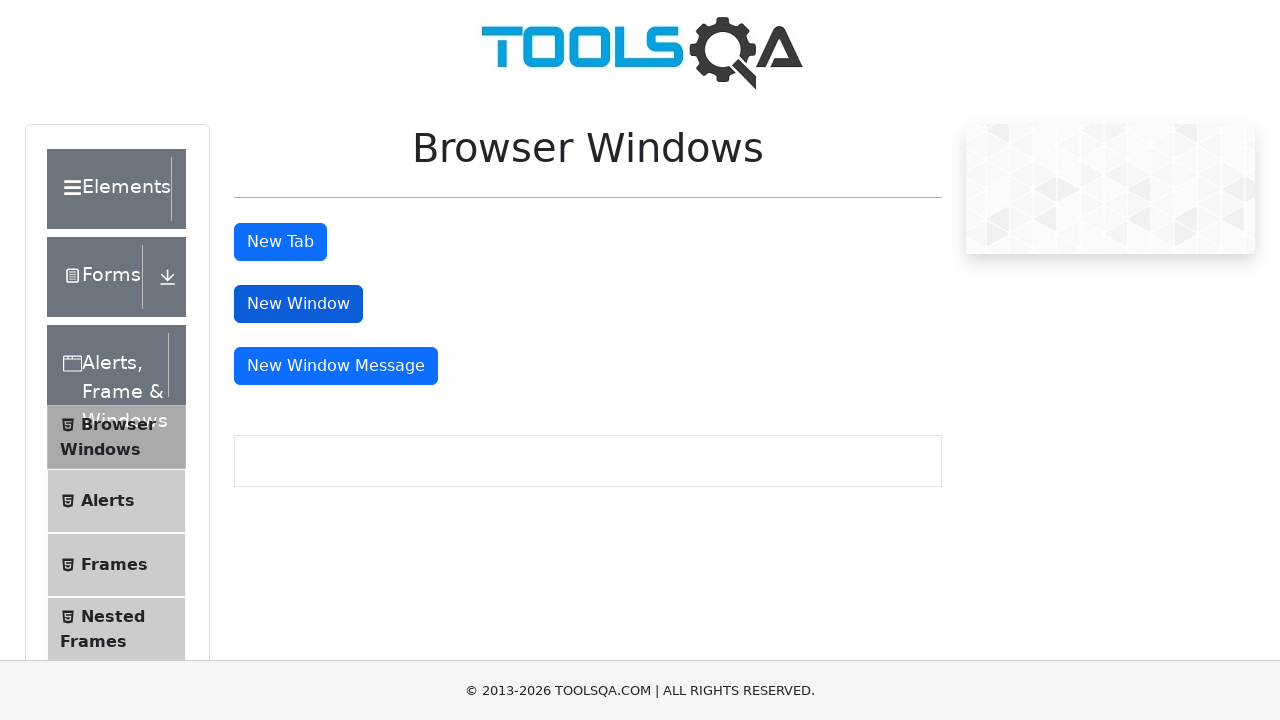

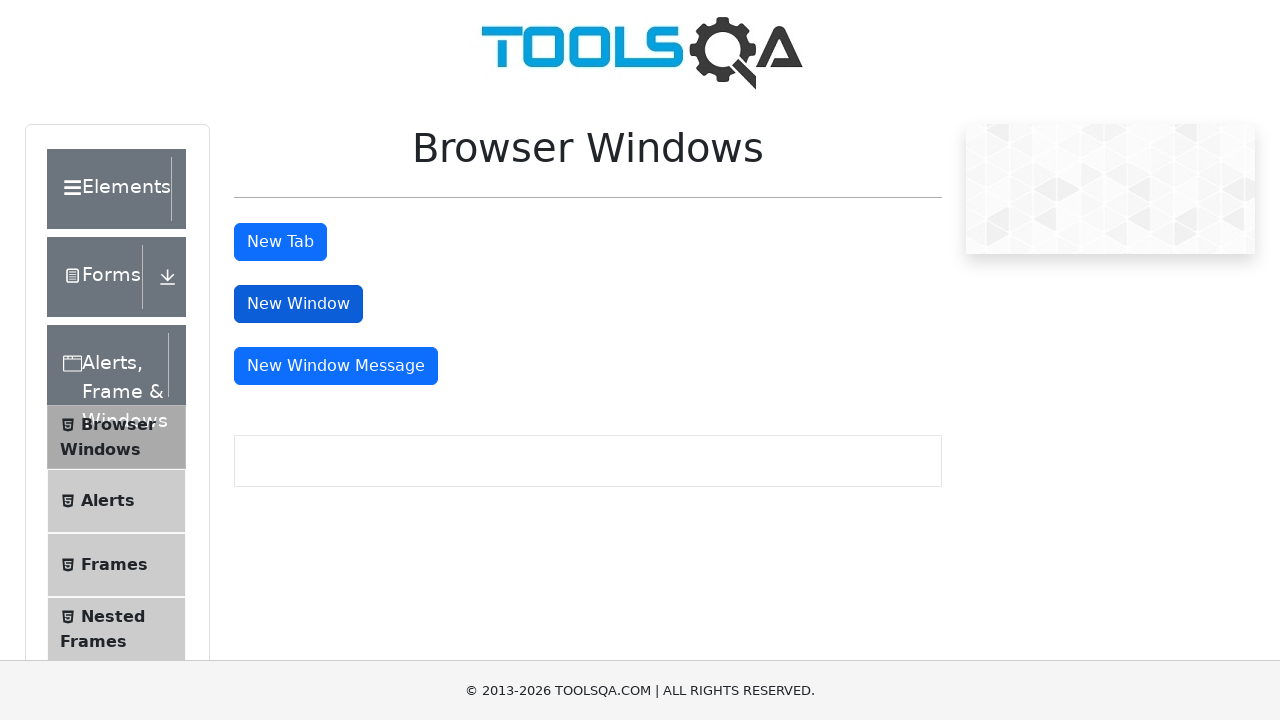